Tests table sorting functionality by clicking the Due column header twice to sort in descending order

Starting URL: http://the-internet.herokuapp.com/tables

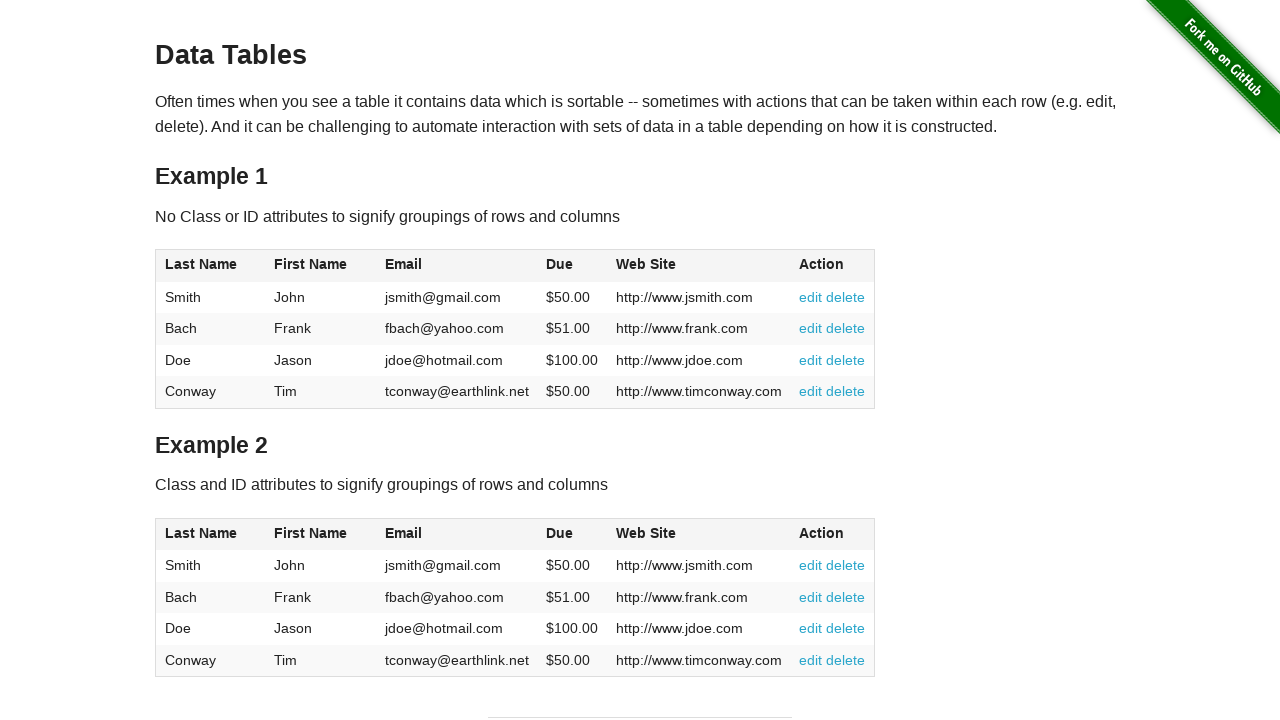

Clicked Due column header first time for ascending sort at (572, 266) on #table1 thead tr th:nth-of-type(4)
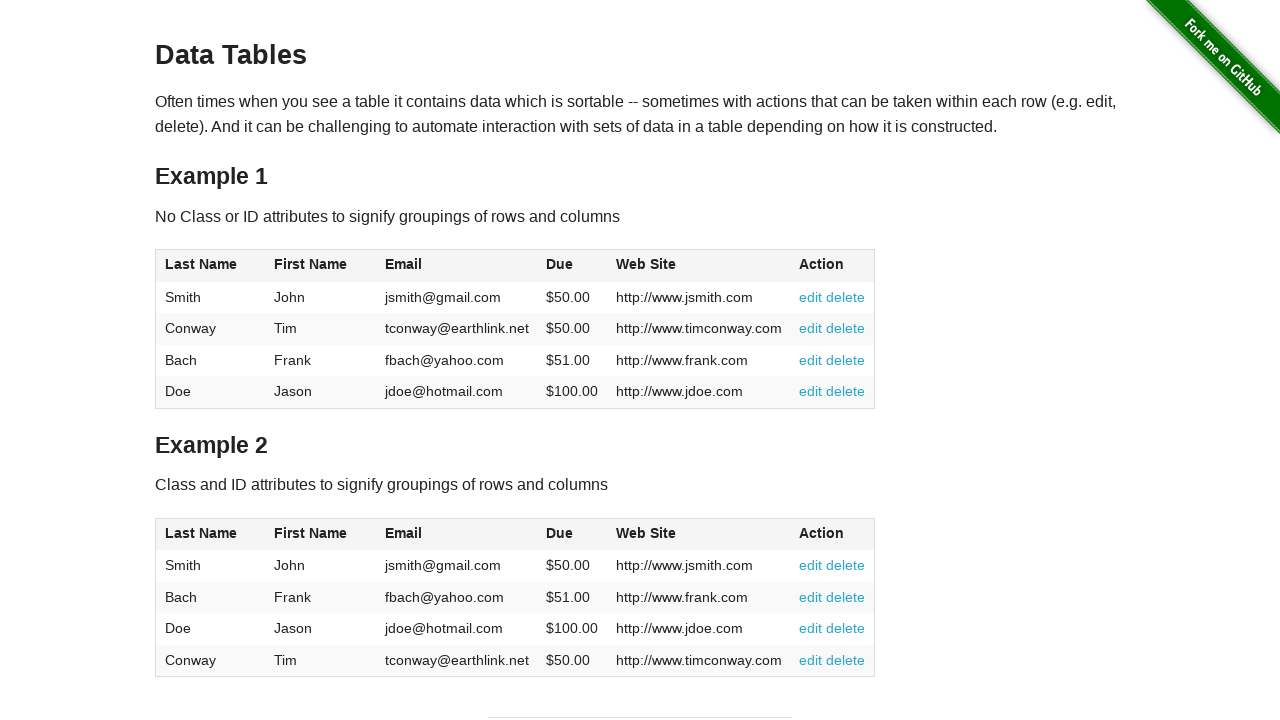

Clicked Due column header second time for descending sort at (572, 266) on #table1 thead tr th:nth-of-type(4)
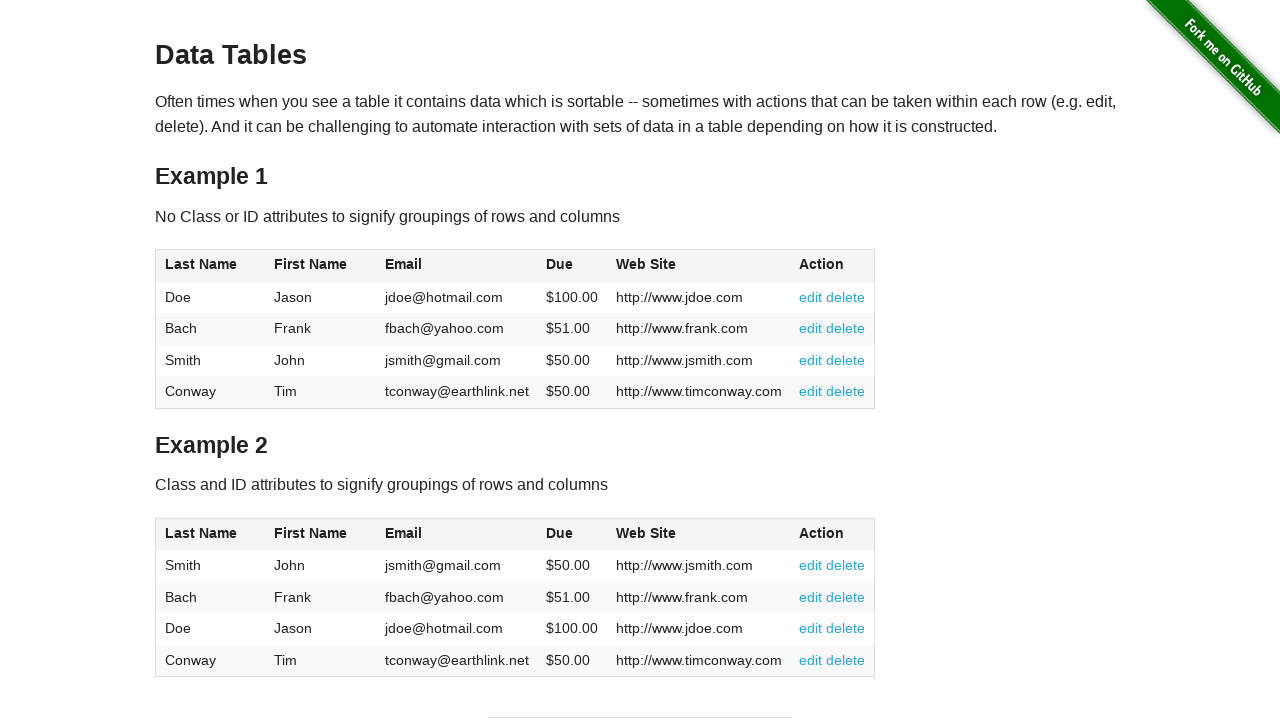

Table data loaded and Due column is visible
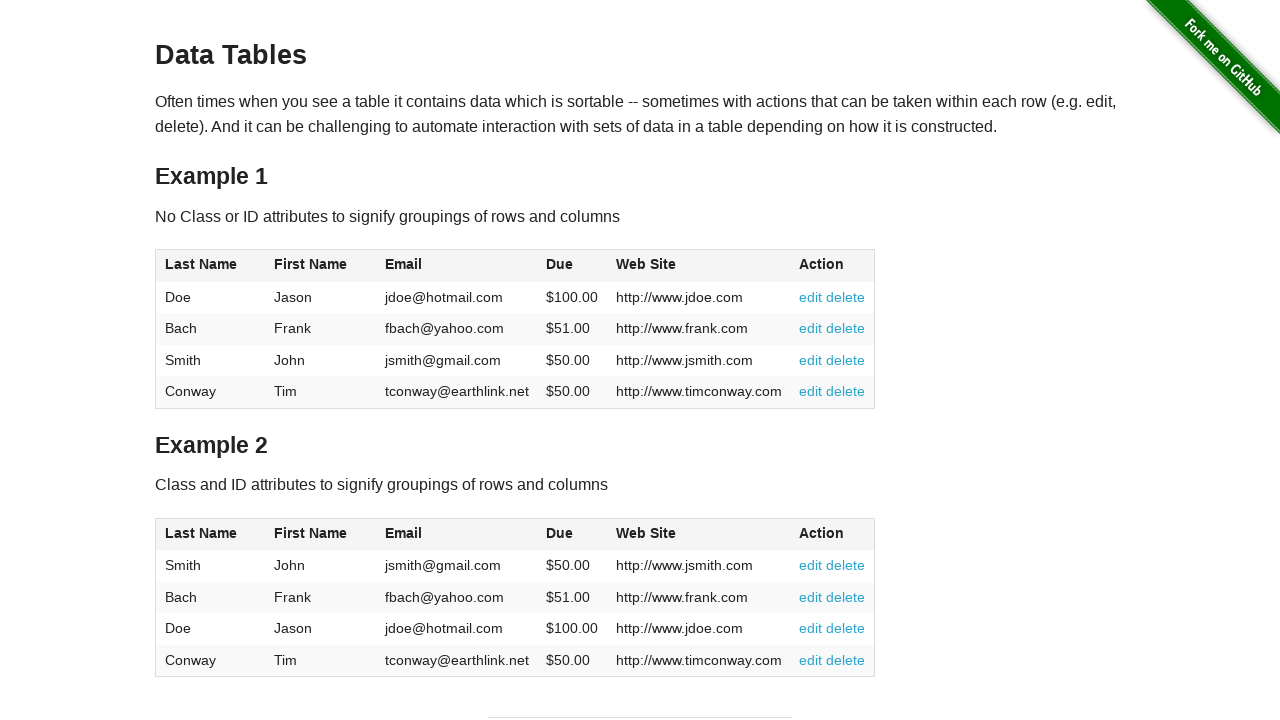

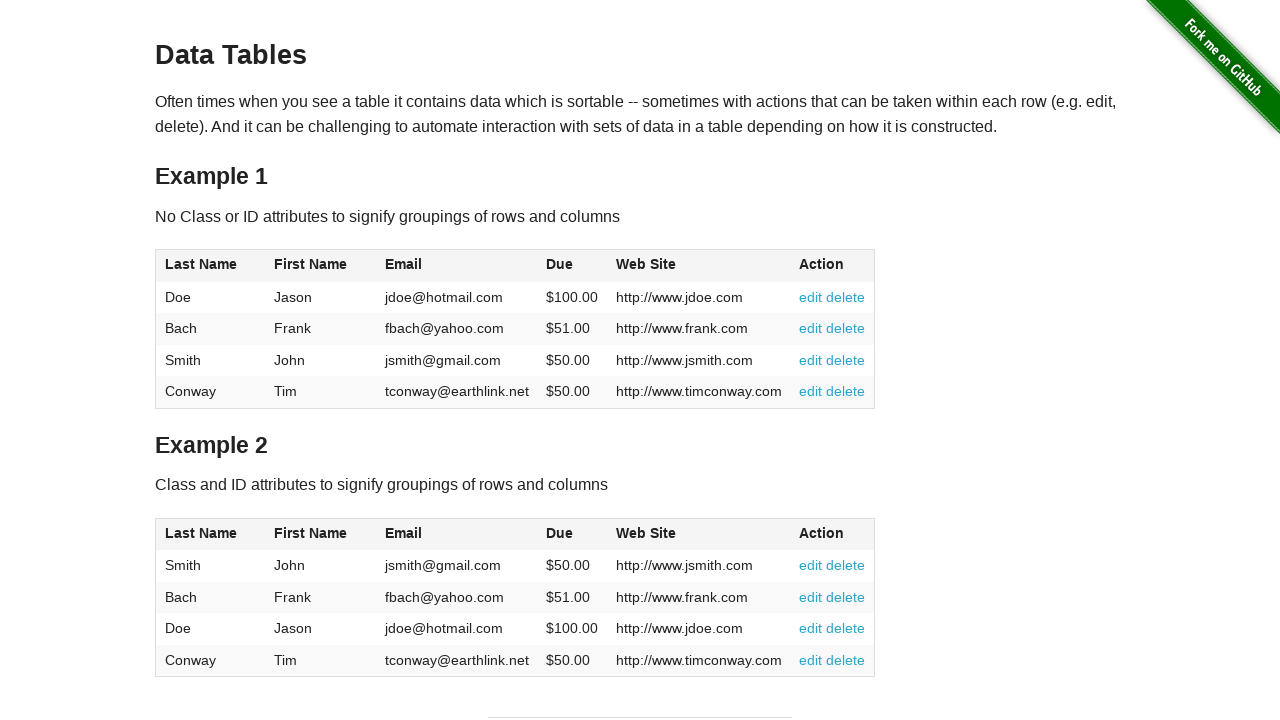